Tests a mortgage calculator by navigating to the Mortgage section and filling in loan amount (350000), loan period (360 months), and interest rate (1.6%) into shadow DOM input fields.

Starting URL: http://demo.oshinit.com/

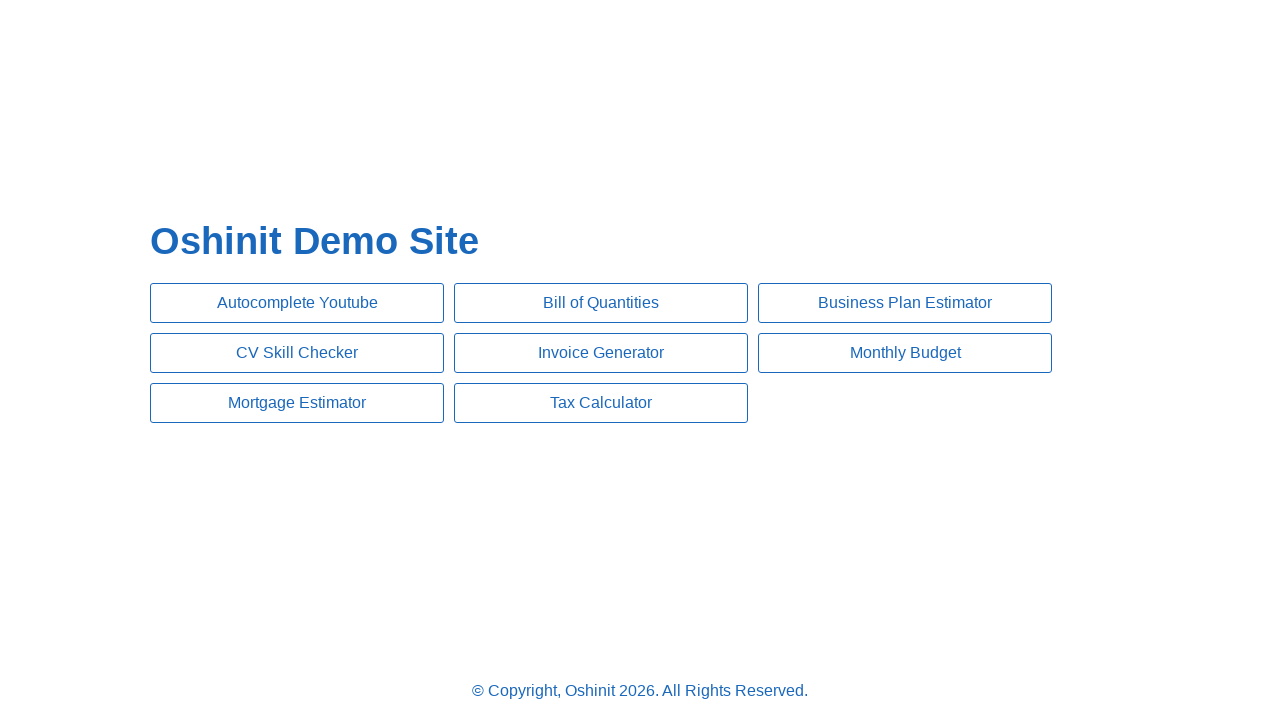

Waited for page to load and links to be present
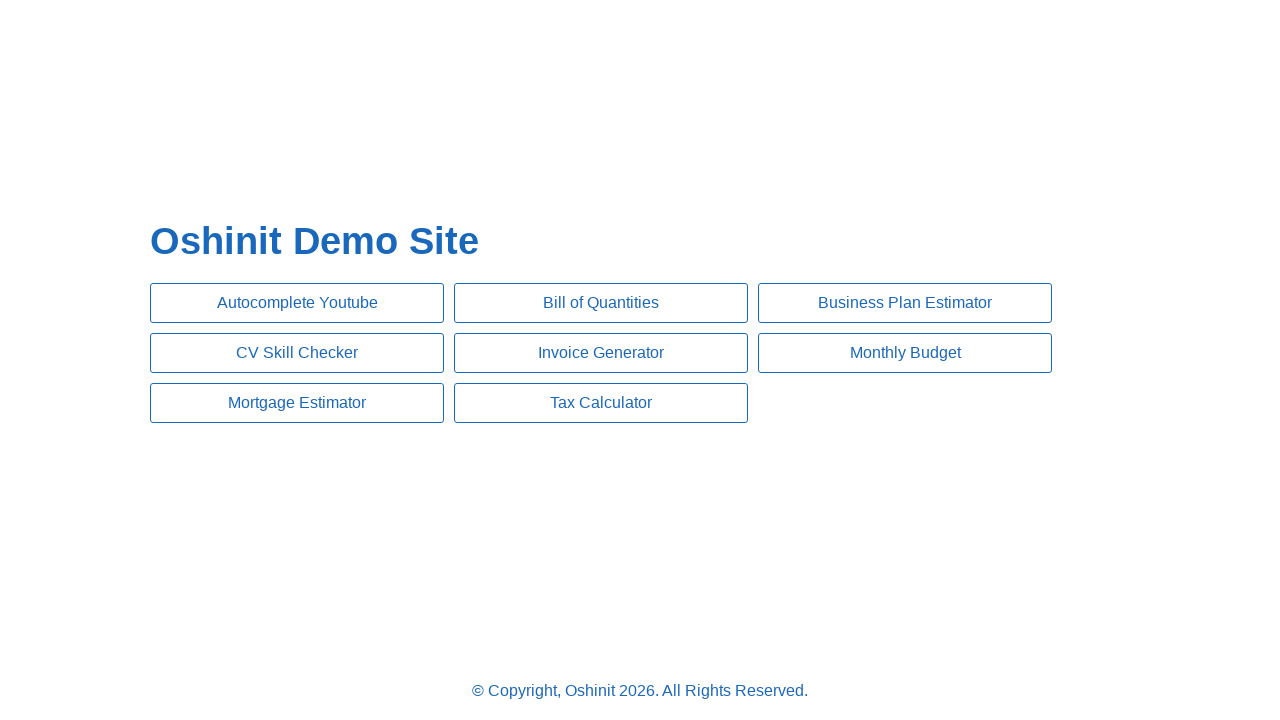

Clicked on the Mortgage link at (297, 403) on text=Mortgage
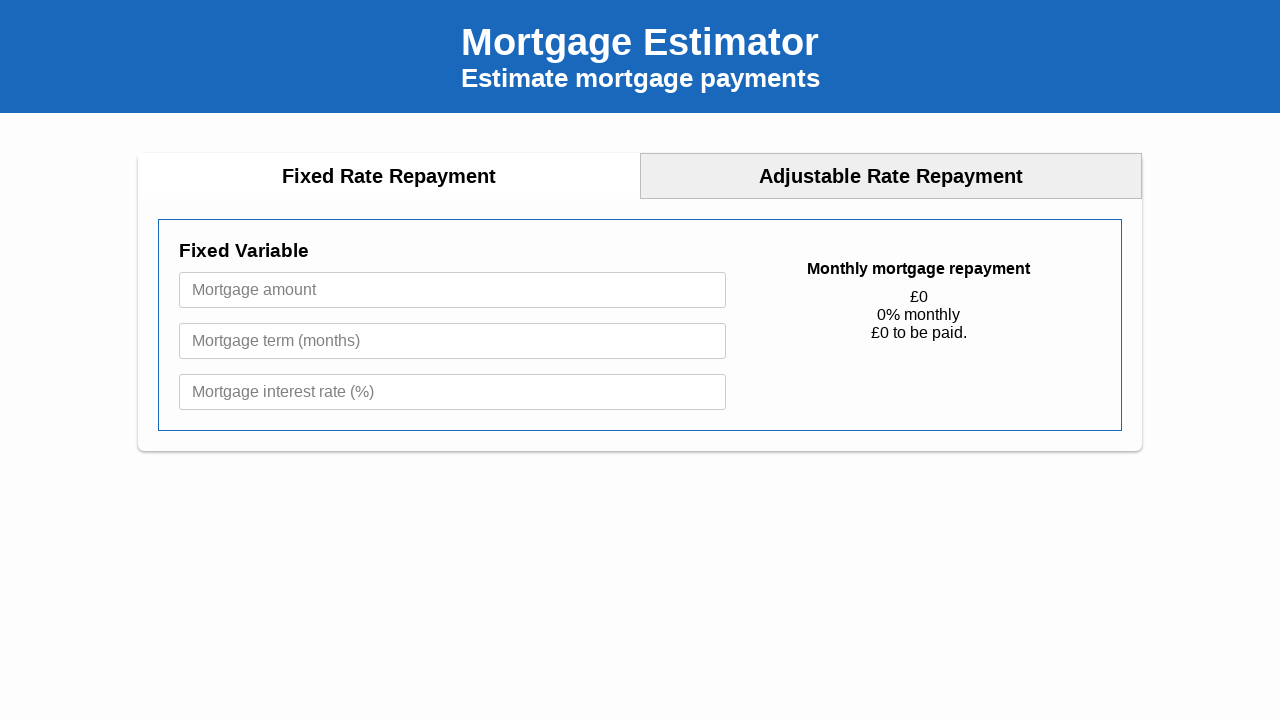

Mortgage calculator page loaded
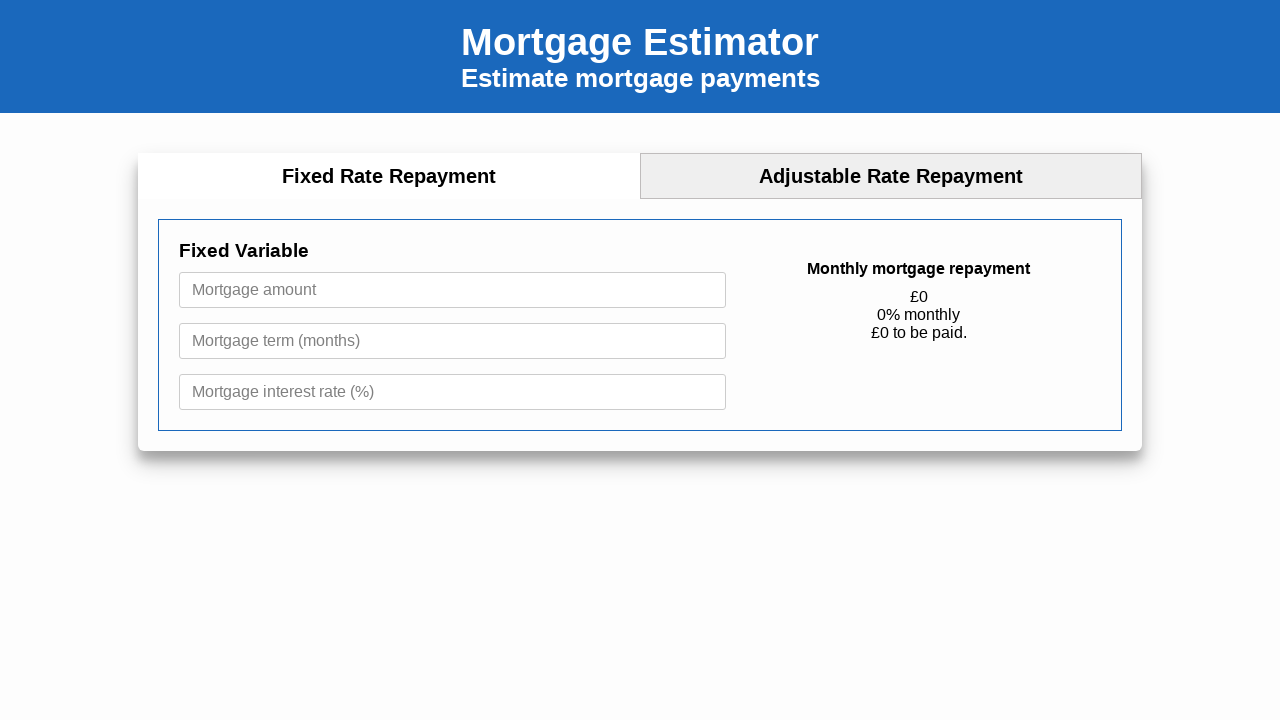

Filled loan amount field with 350000 in shadow DOM
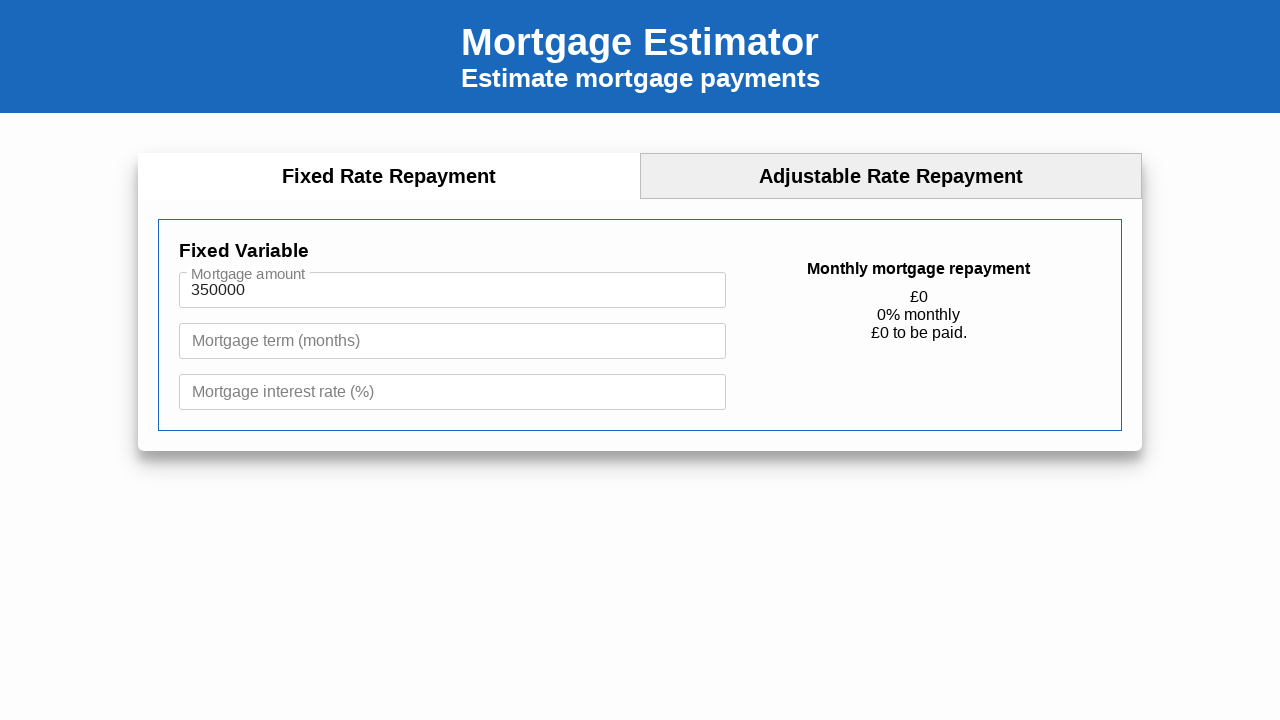

Pressed Enter on mortgage amount field
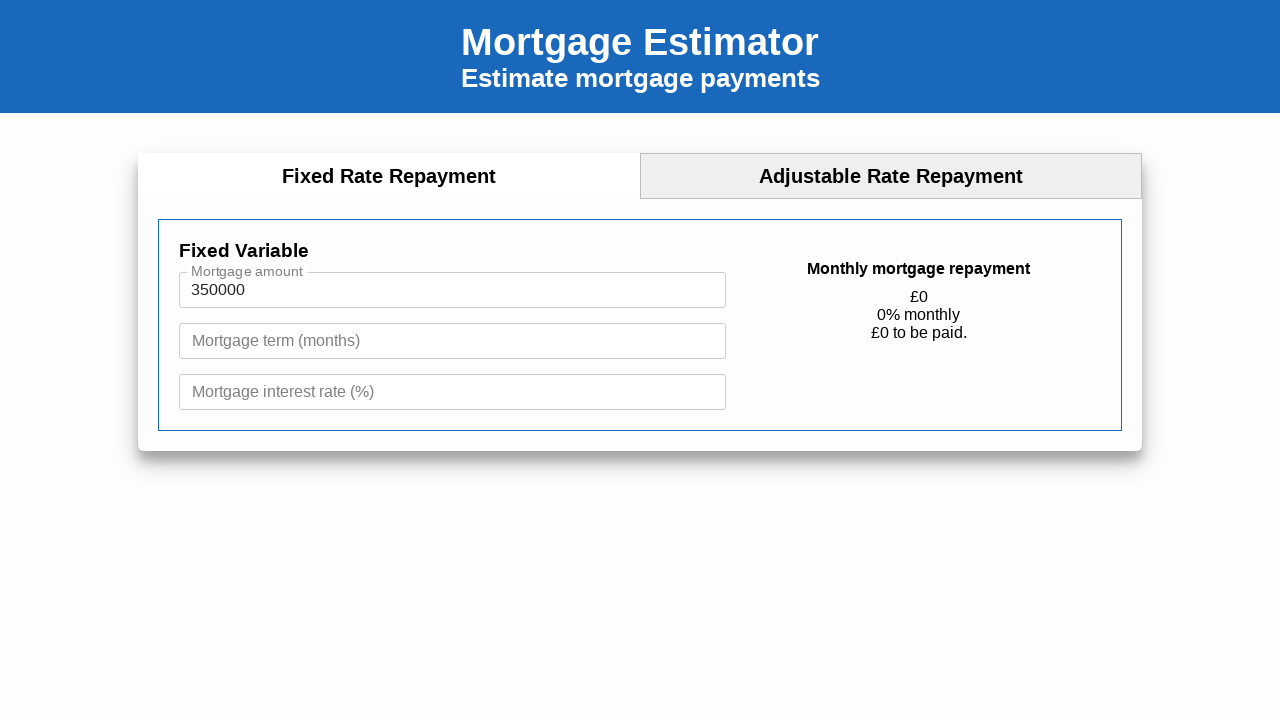

Filled loan period field with 360 months in shadow DOM
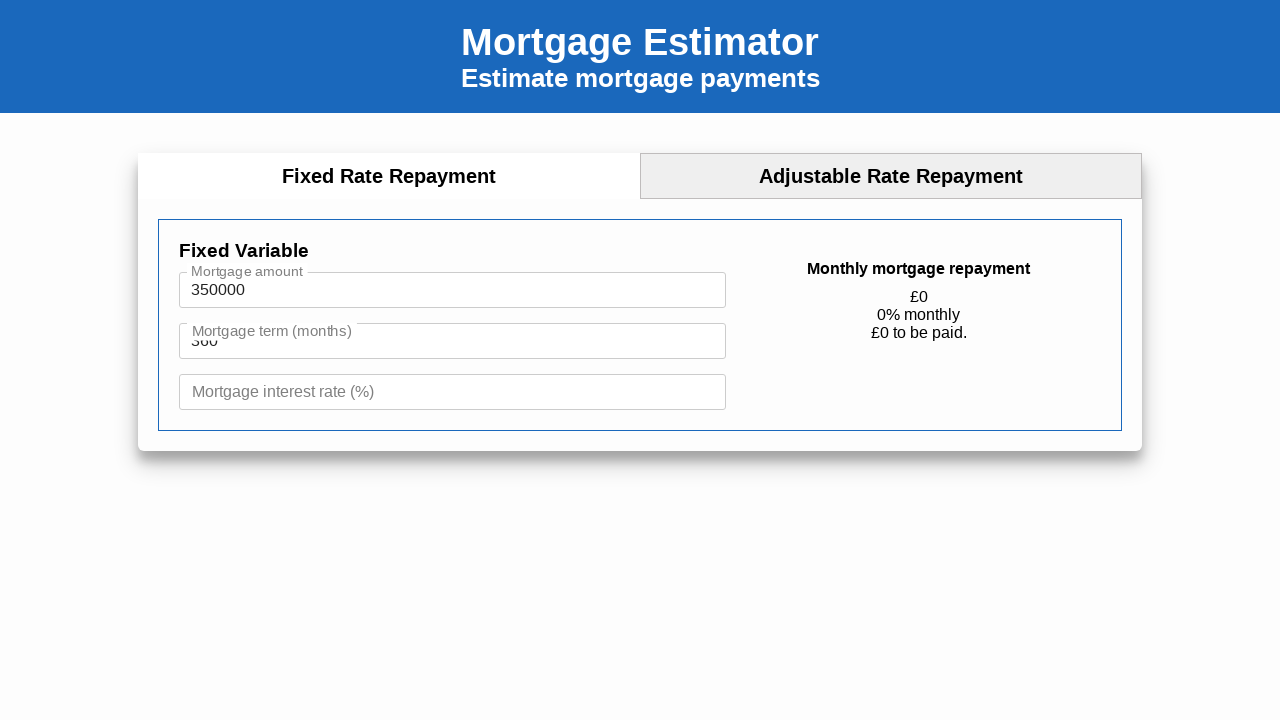

Pressed Enter on loan period field
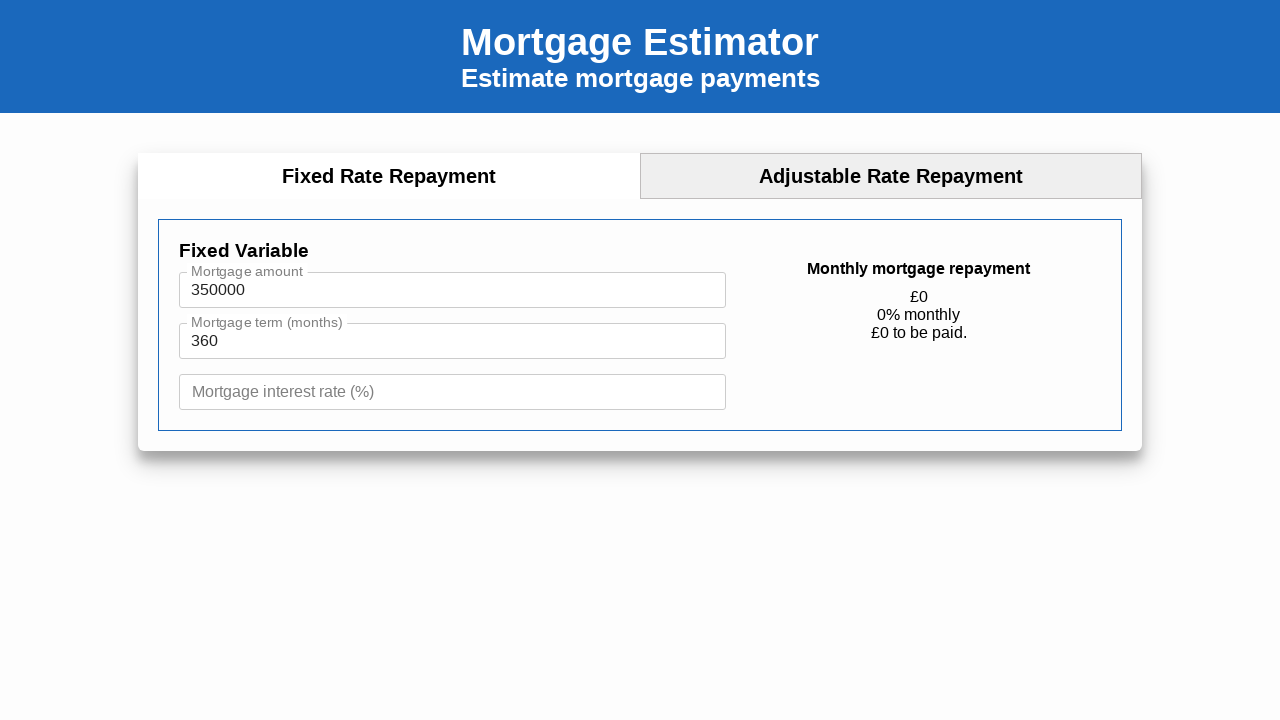

Filled interest rate field with 1.6% in shadow DOM
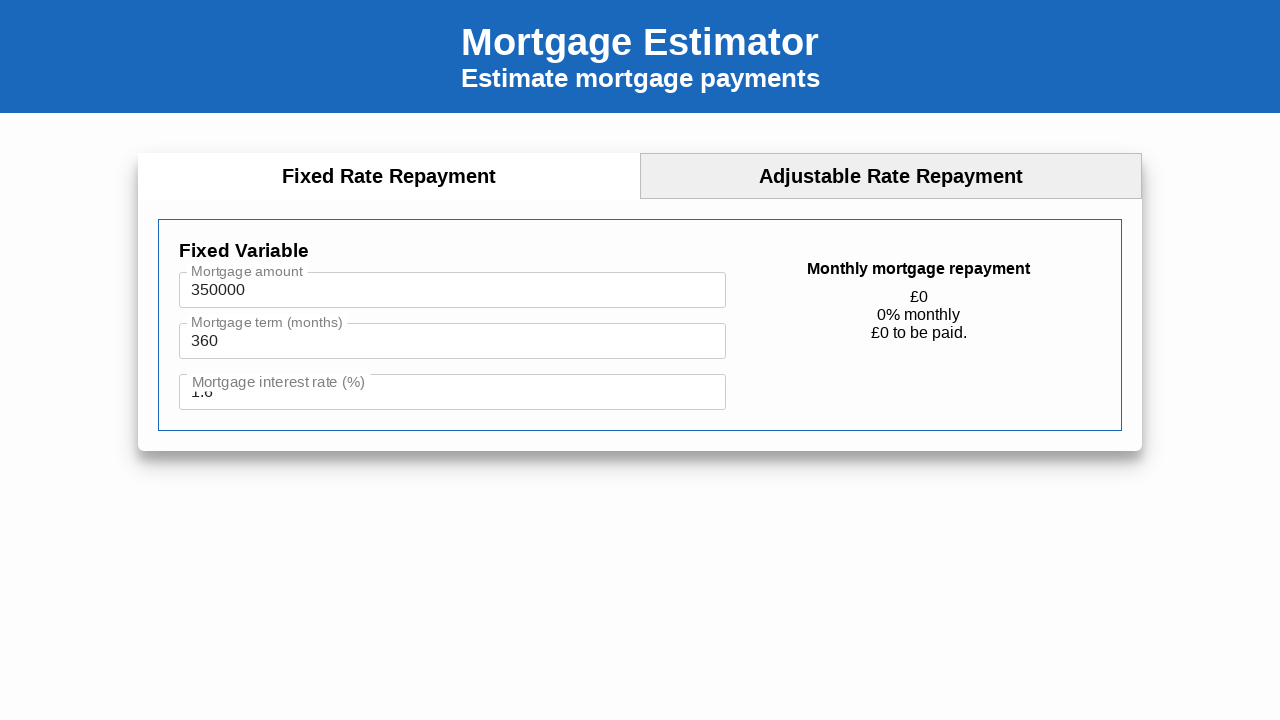

Pressed Enter on interest rate field
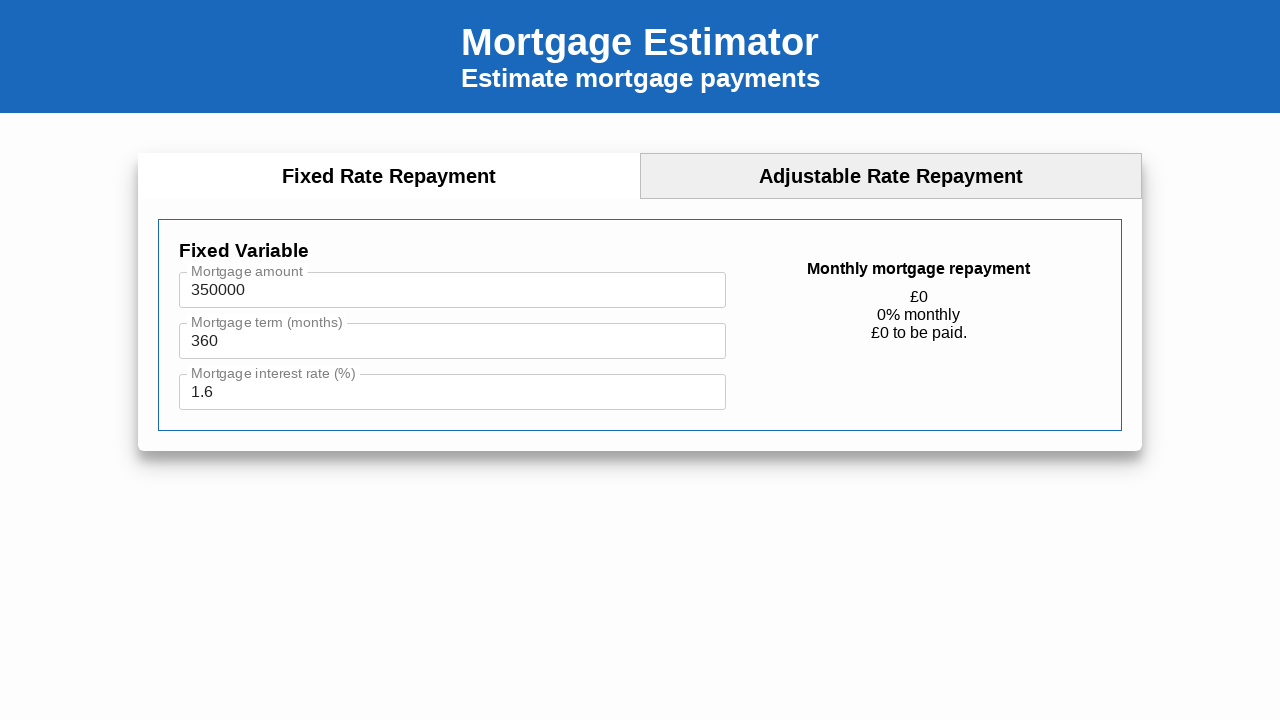

Scrolled to bottom of page to view mortgage calculation results
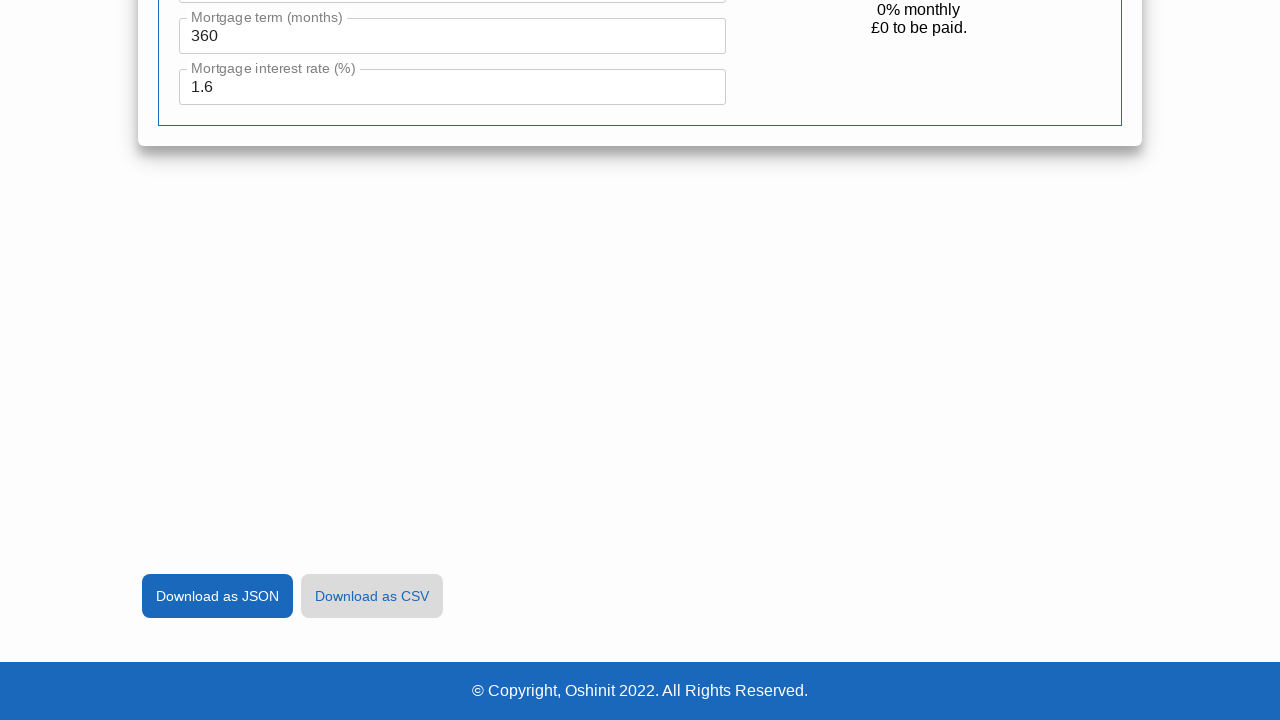

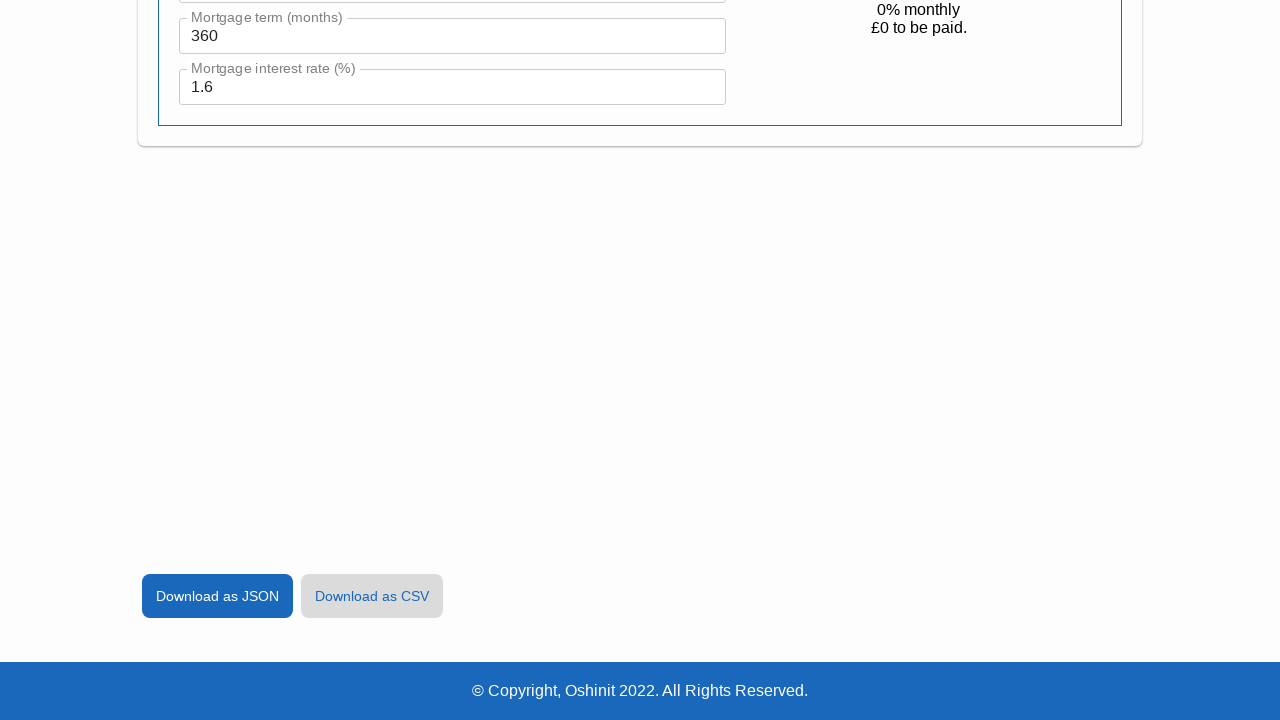